Tests CSS selector usage by filling login form with invalid credentials and checking if login fails

Starting URL: https://www.saucedemo.com/

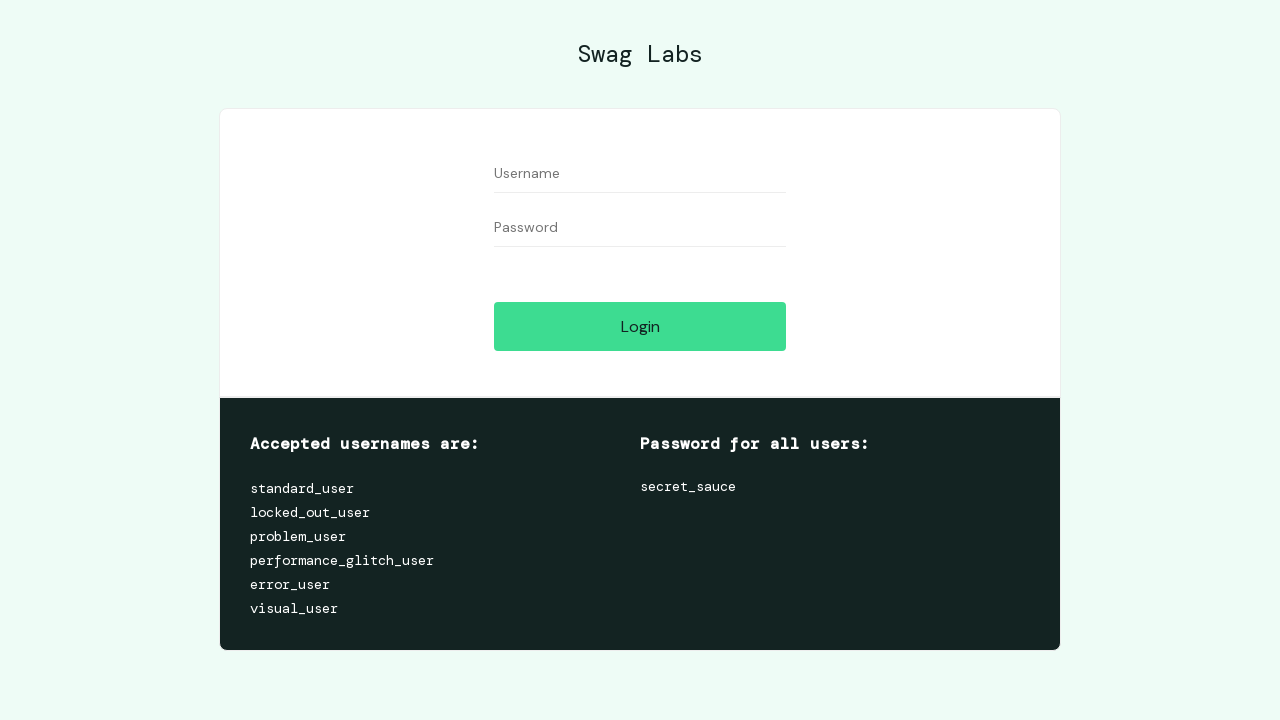

Filled username field with 'standard_user' using CSS selector on [id='user-name']
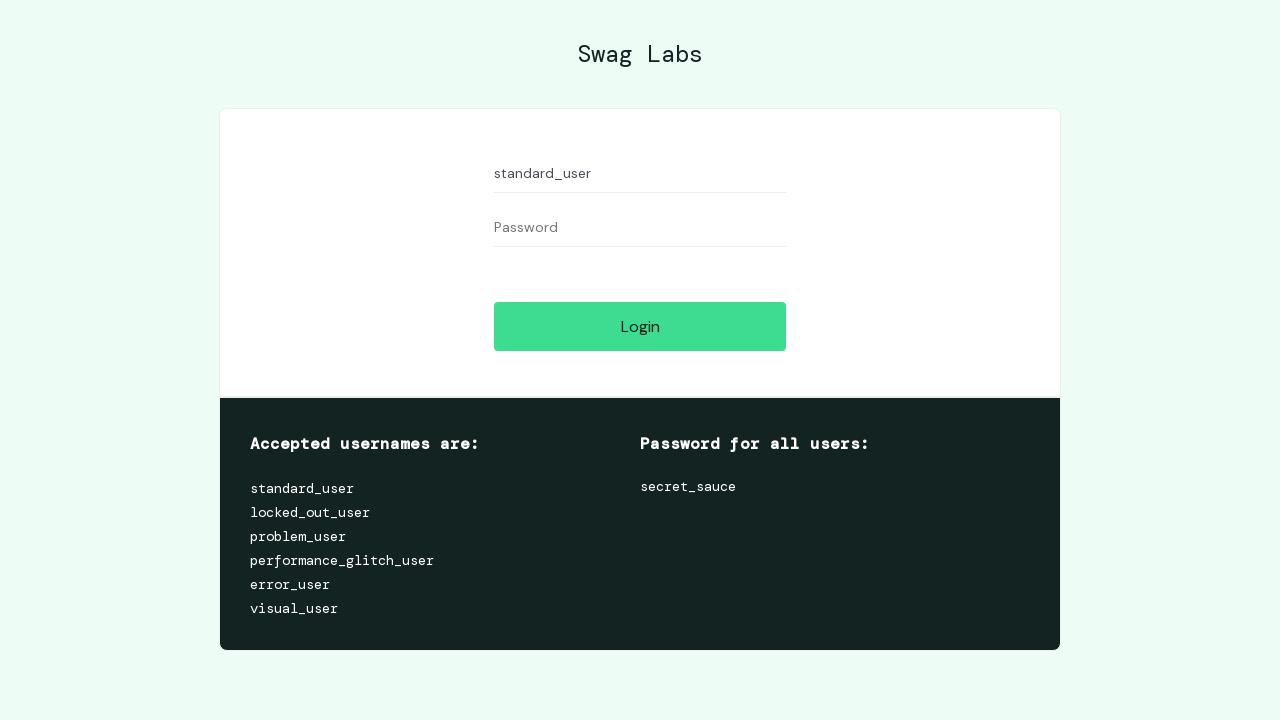

Filled password field with invalid password 'secret_sauc' using CSS selector on [id='password']
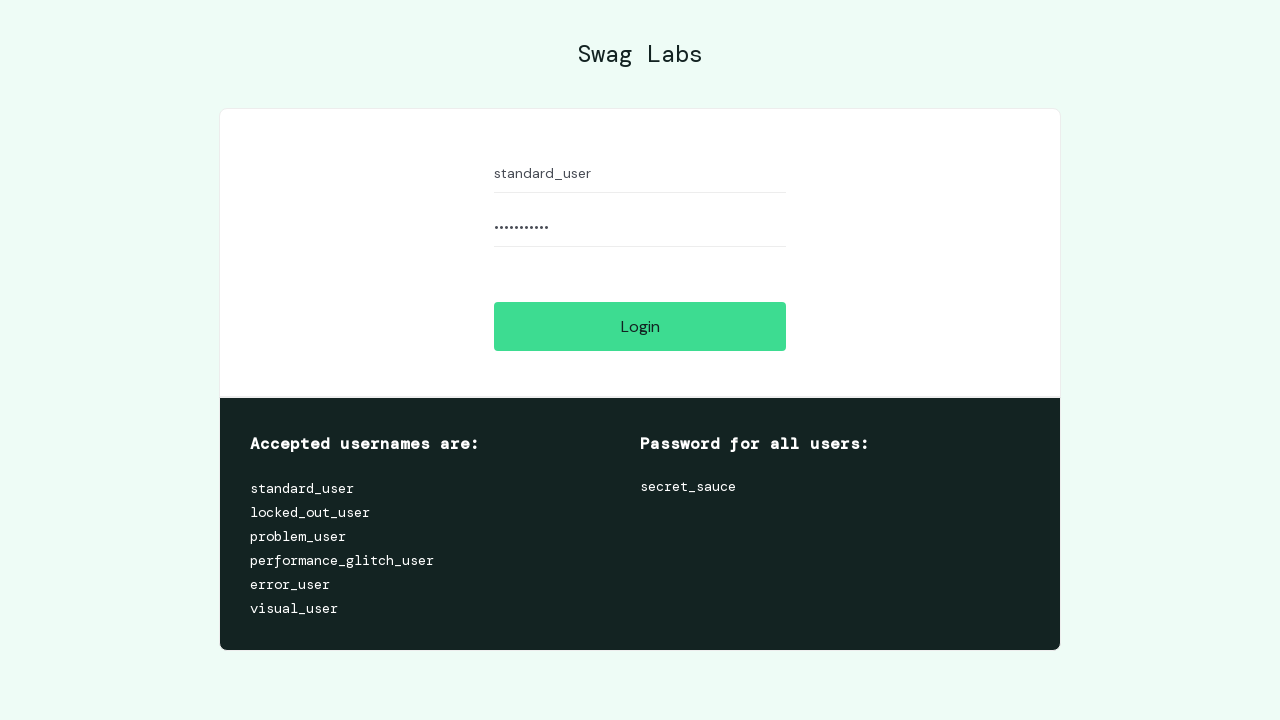

Clicked login submit button at (640, 326) on [type='submit']
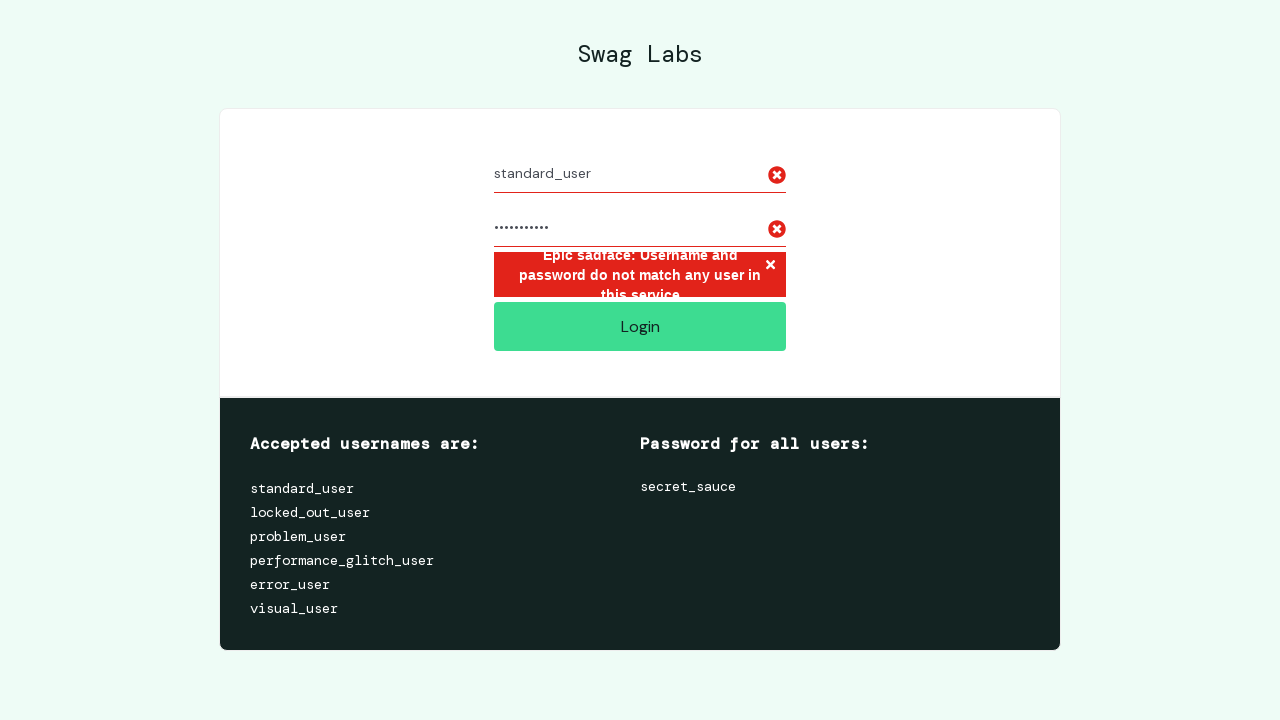

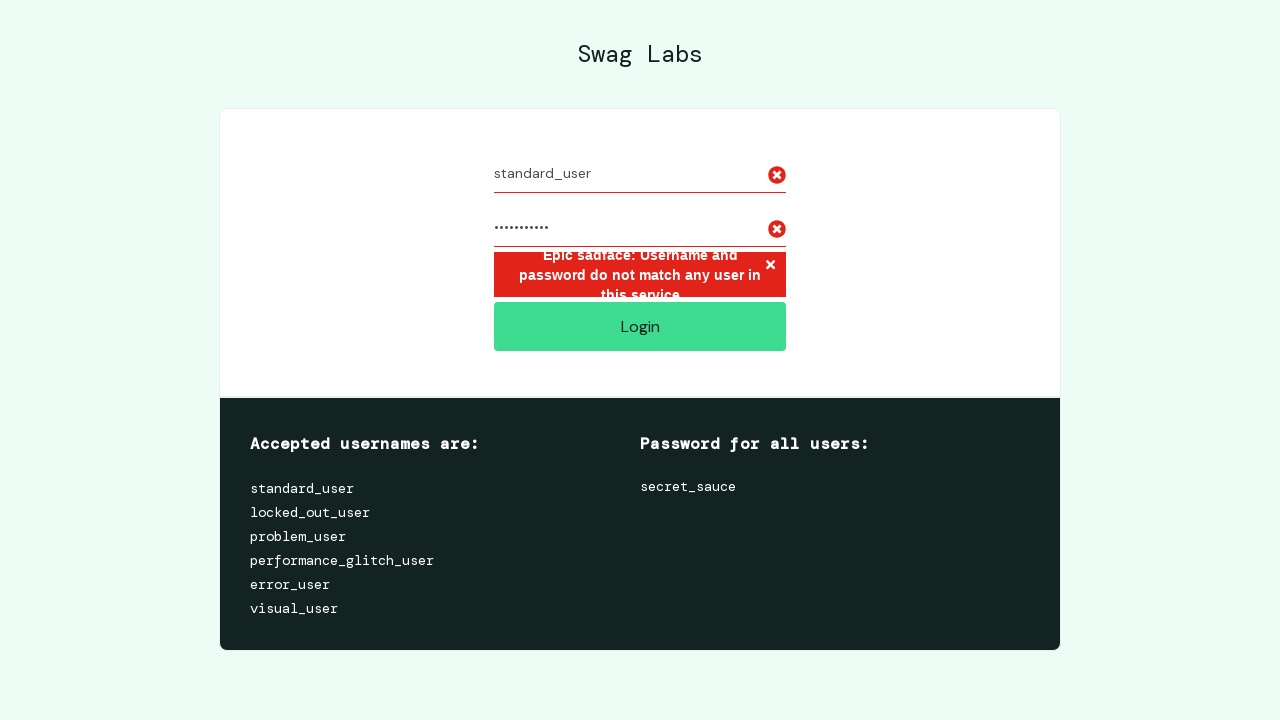